Tests that the Nome field accepts a string with numbers by filling it with "João123"

Starting URL: https://tc-1-final-parte1.vercel.app/

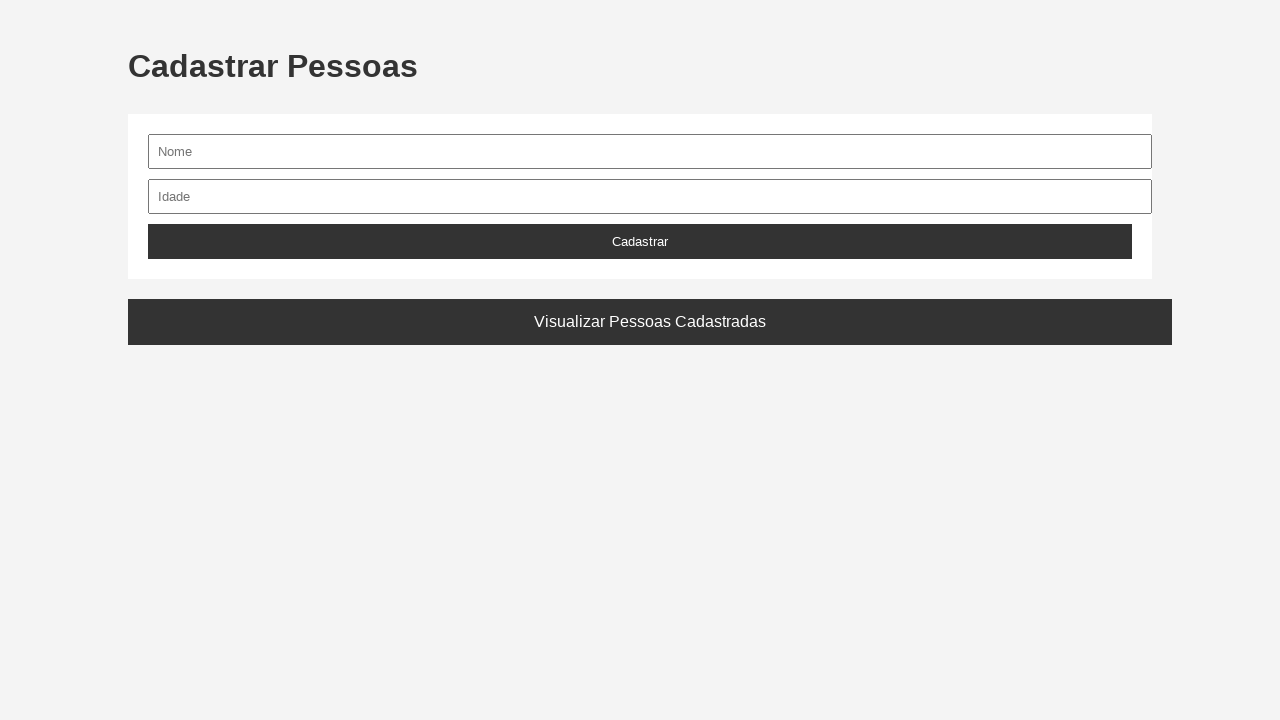

Filled Nome field with 'João123' (string with numbers) on #nome
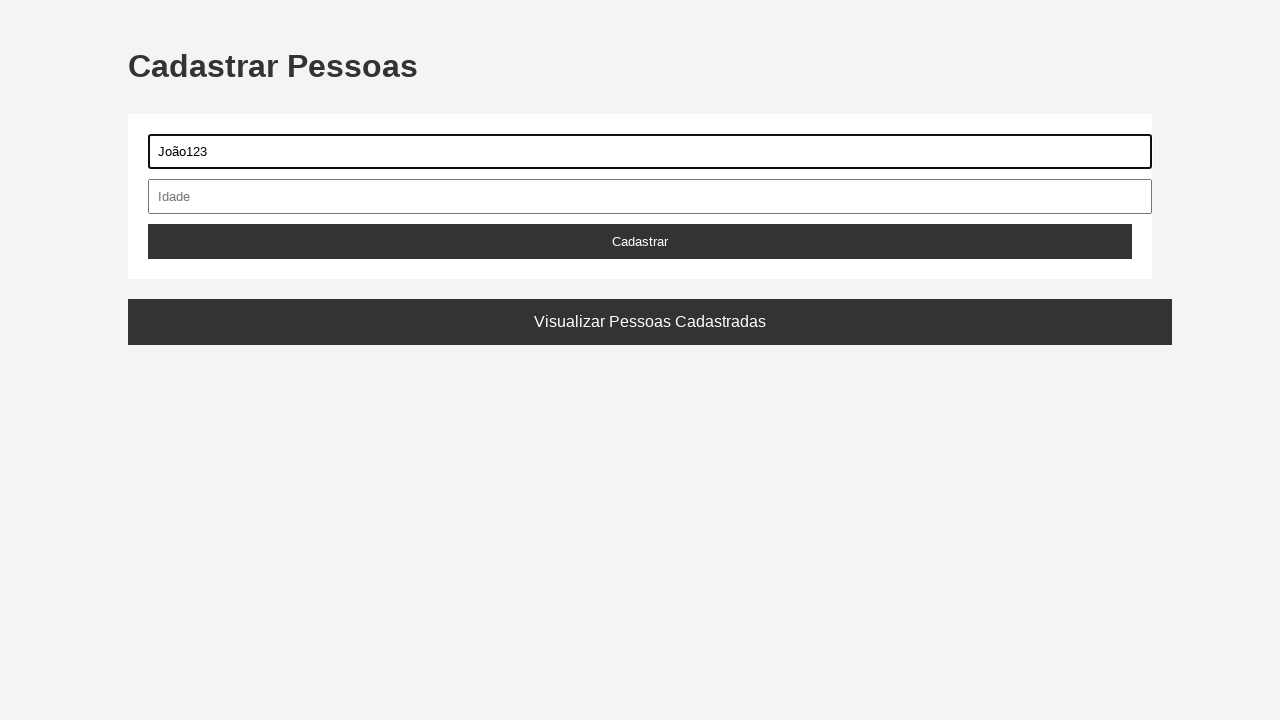

Verified Nome field contains 'João123'
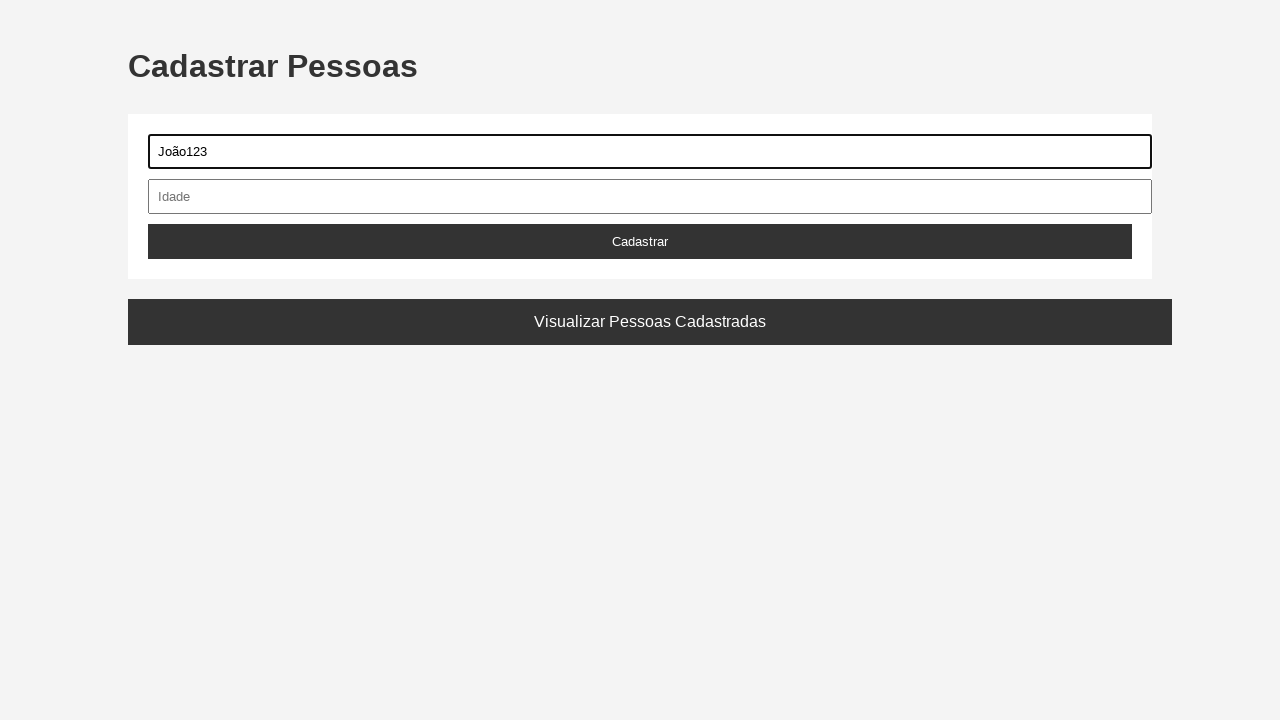

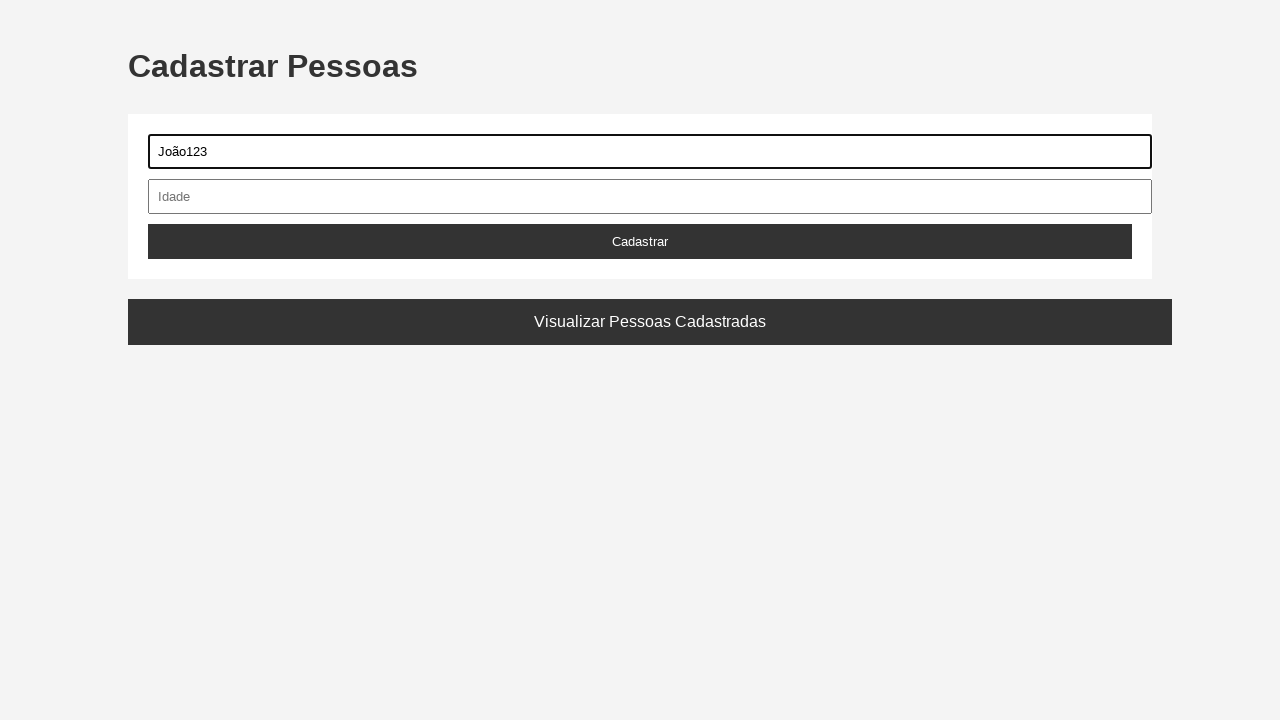